Tests auto-suggest dropdown functionality by typing a partial country name and selecting "India" from the suggestions list

Starting URL: https://rahulshettyacademy.com/dropdownsPractise/

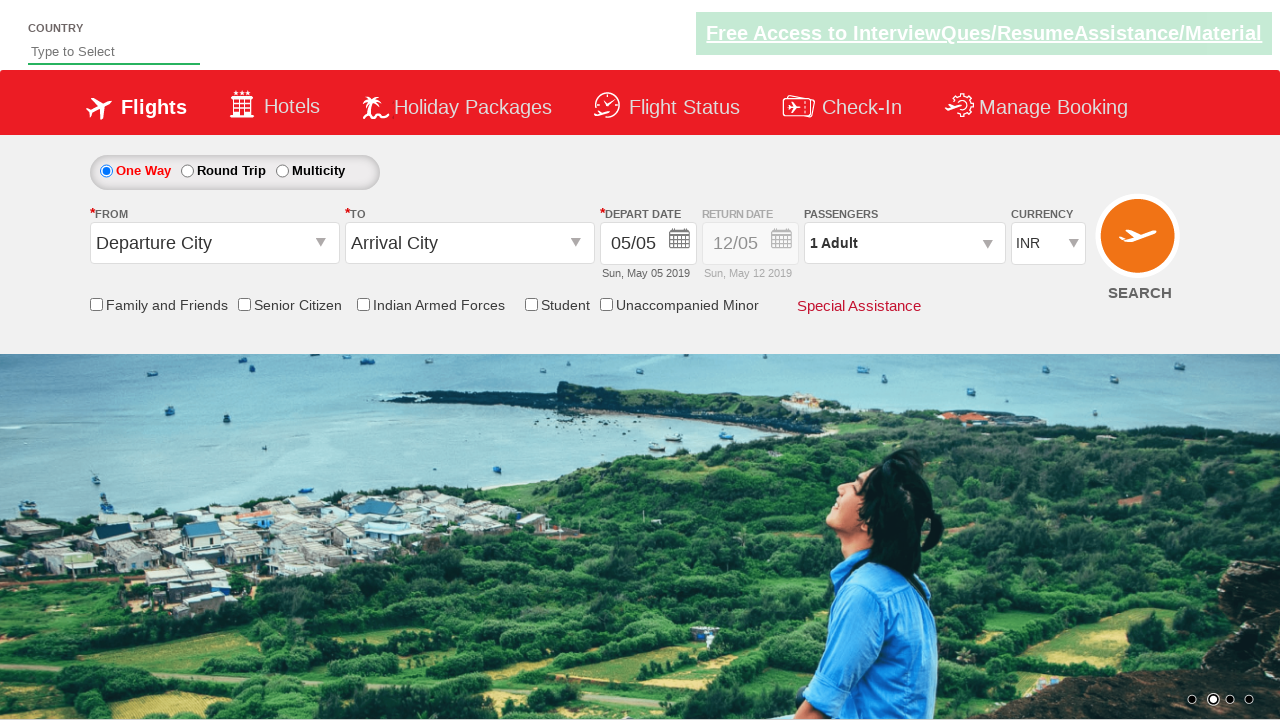

Typed 'ind' in autosuggest input field to trigger dropdown suggestions on #autosuggest
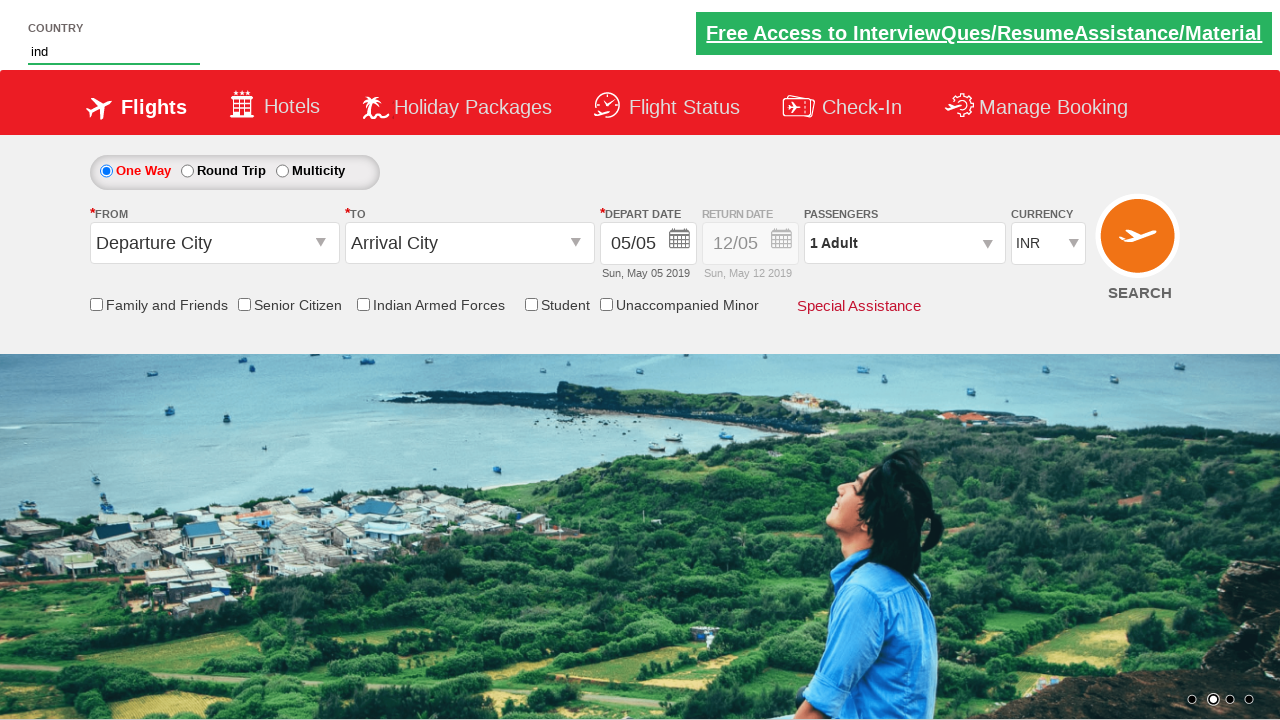

Waited for suggestion dropdown items to appear
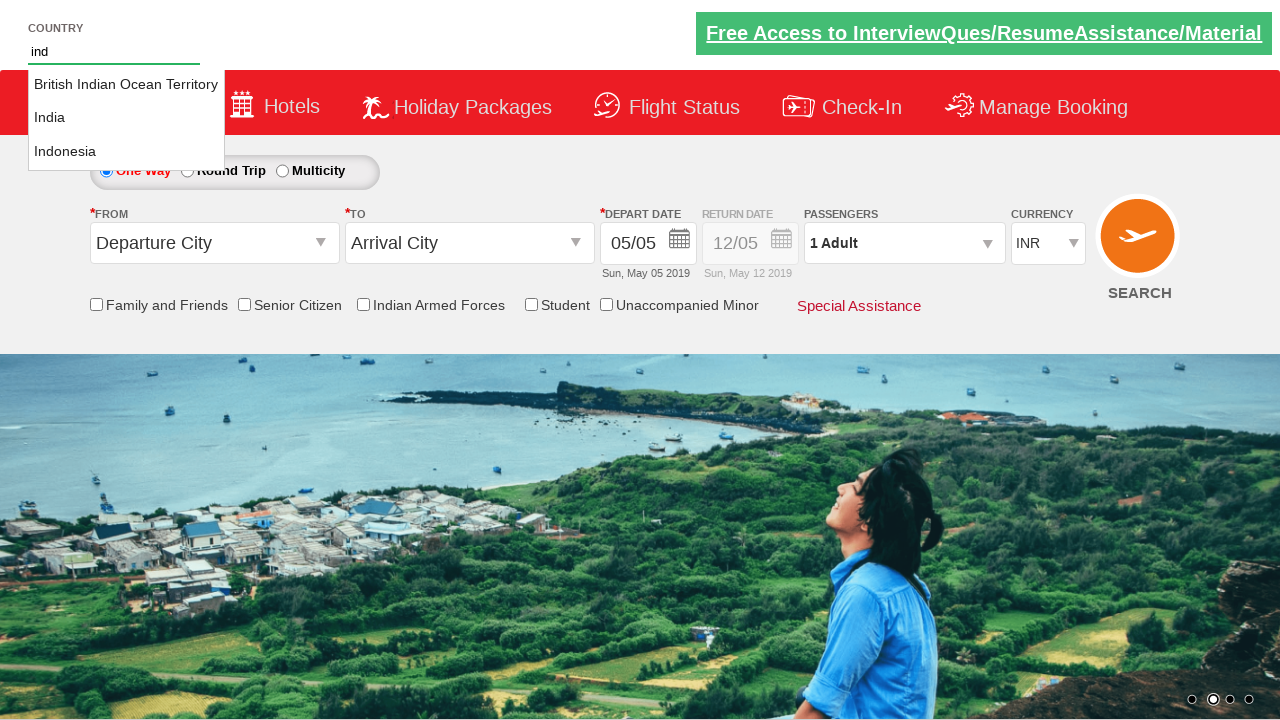

Found and clicked 'India' from the suggestions list at (126, 118) on li.ui-menu-item a >> nth=1
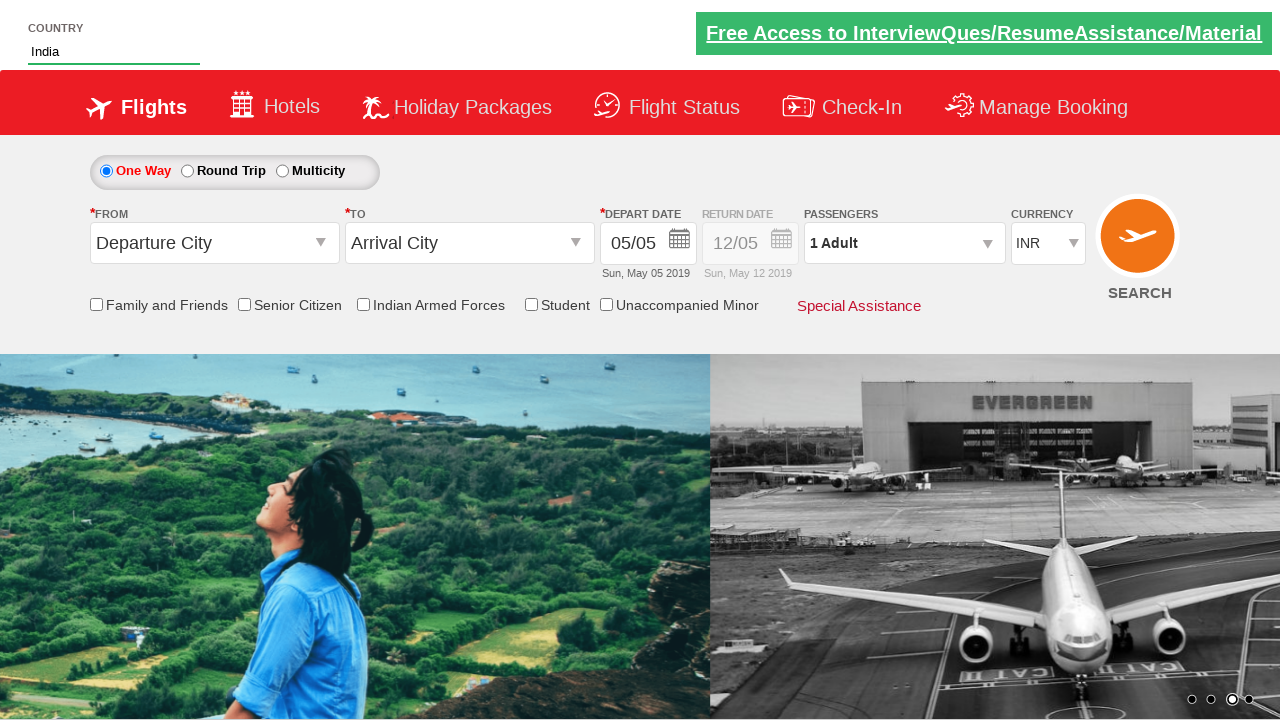

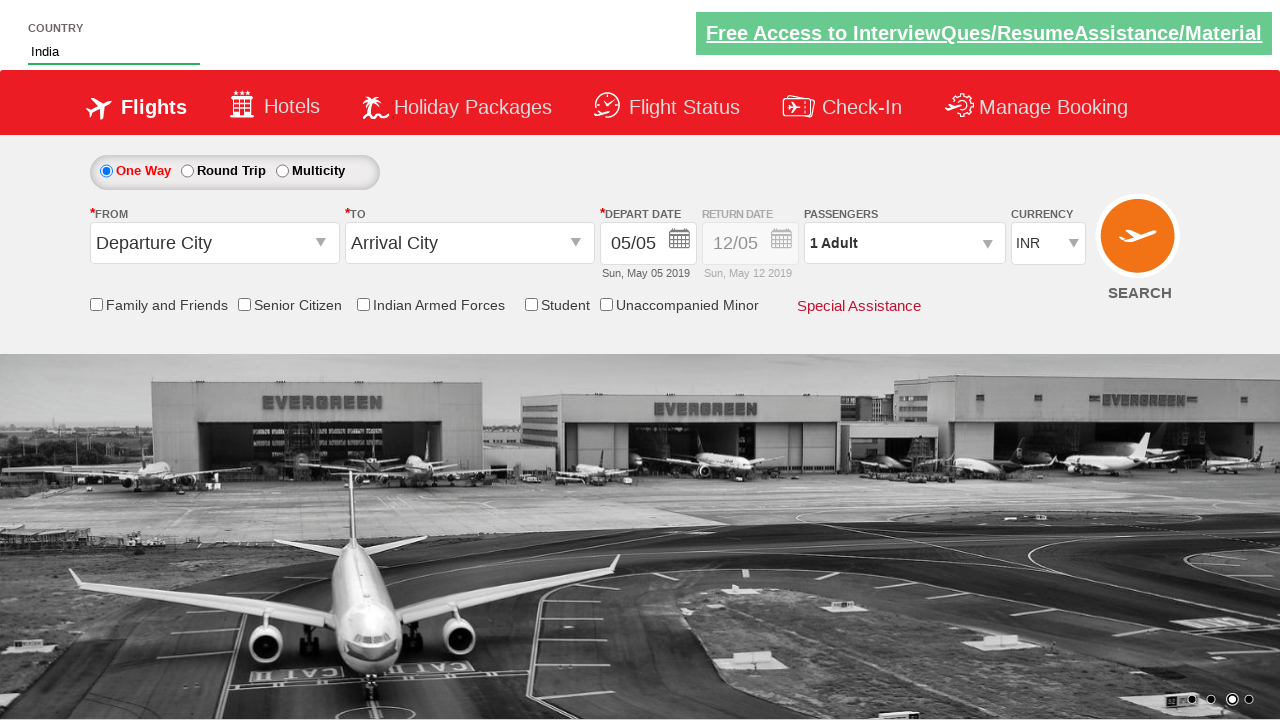